Tests bootstrap modal interaction by opening a modal dialog and clicking the Save Changes button to close it.

Starting URL: https://www.lambdatest.com/selenium-playground/bootstrap-modal-demo

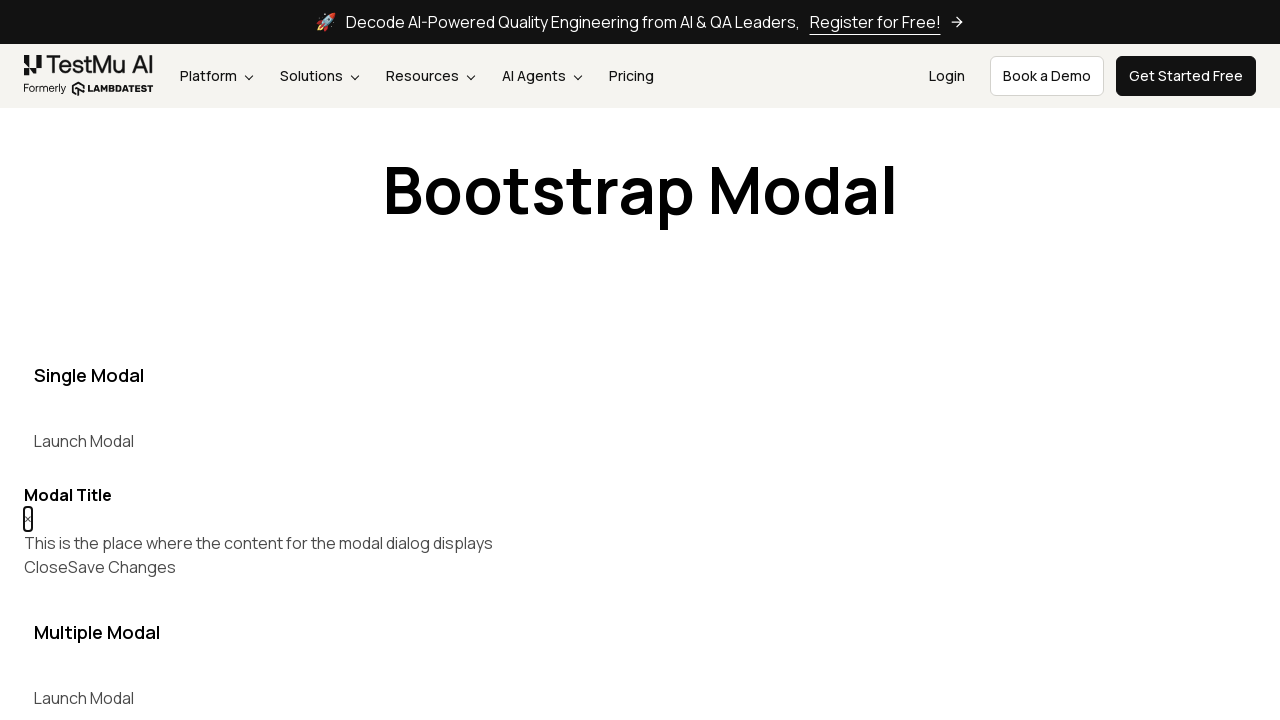

Clicked button to open bootstrap modal dialog at (84, 441) on button[data-target='#myModal']
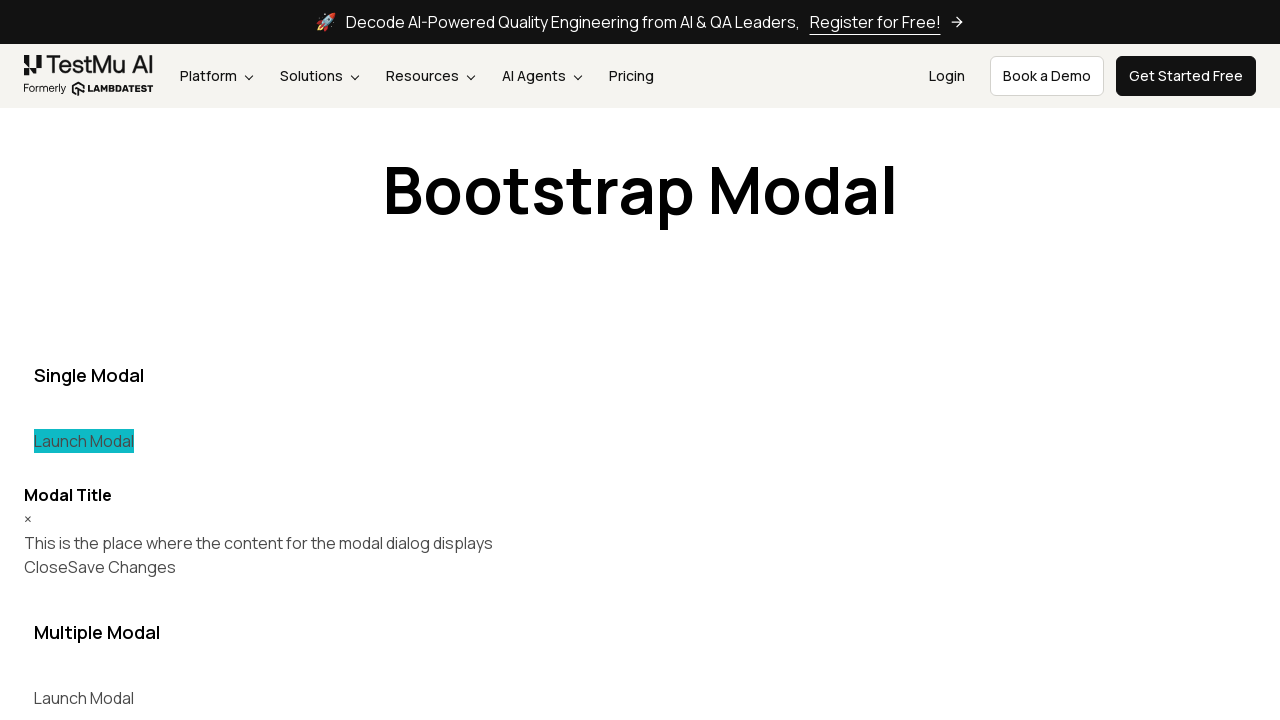

Modal dialog appeared with Save Changes button visible
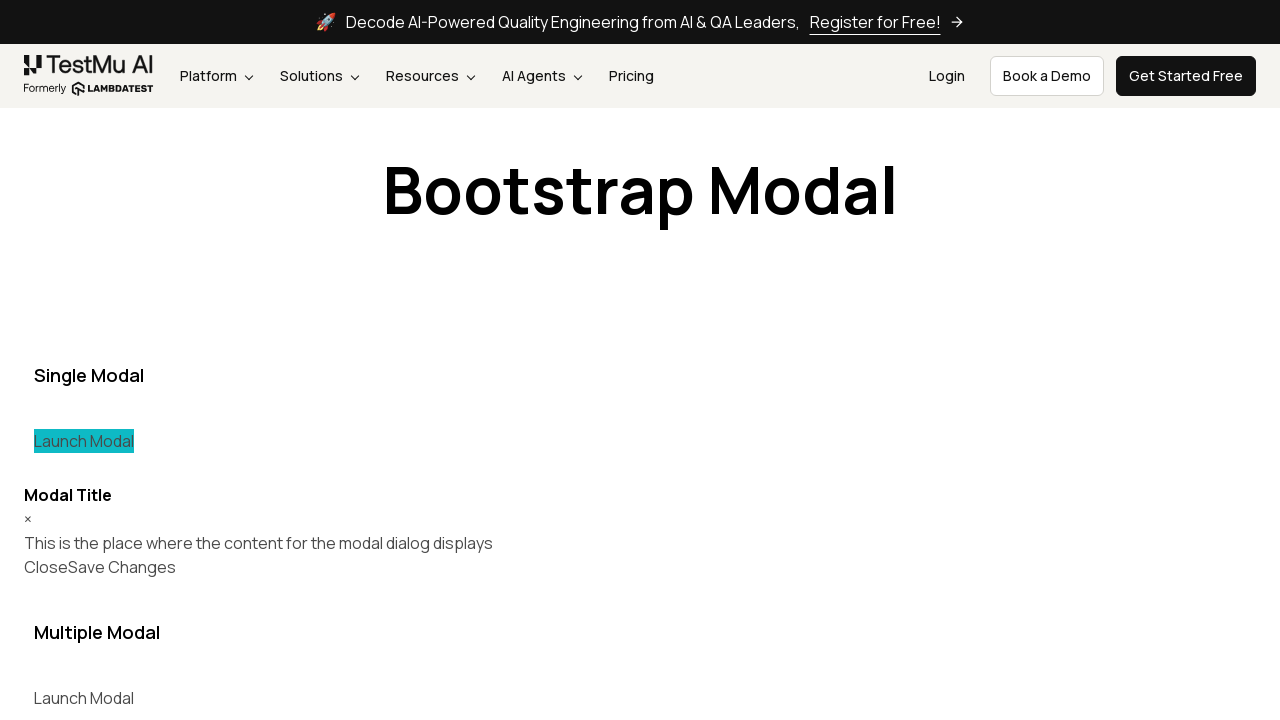

Clicked Save Changes button to close the modal at (122, 567) on (//button[text()='Save Changes'])[1]
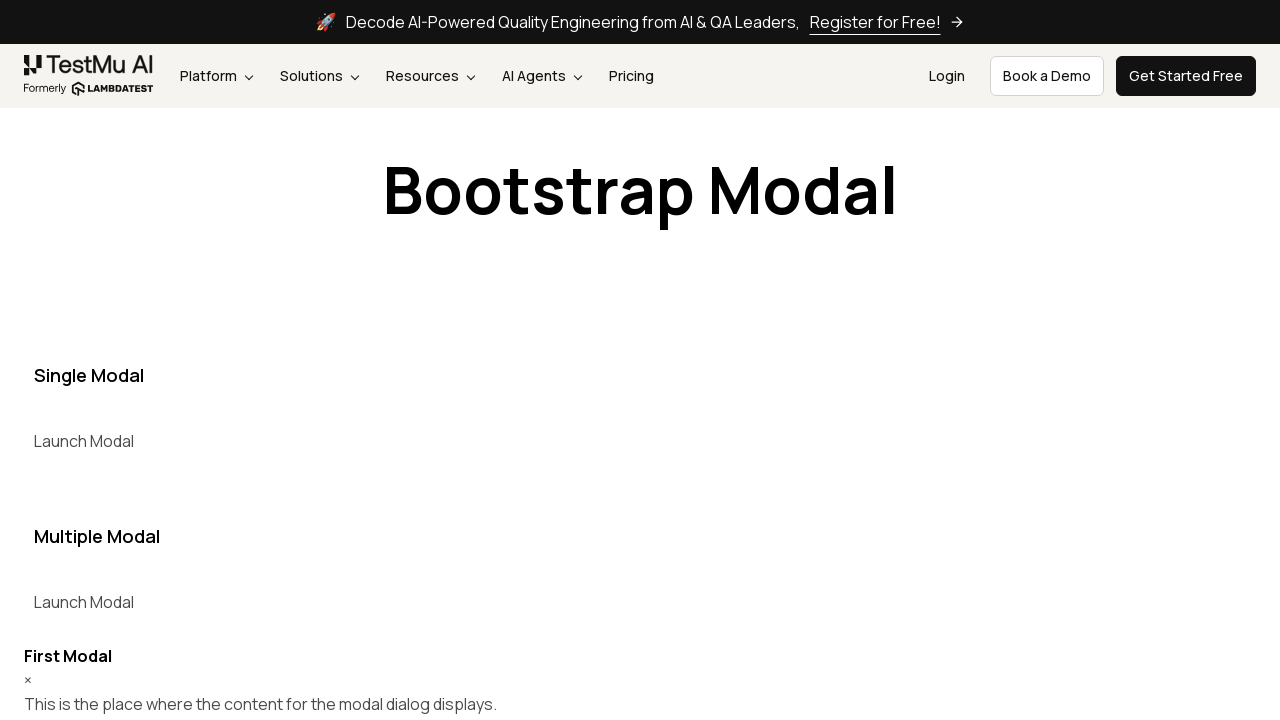

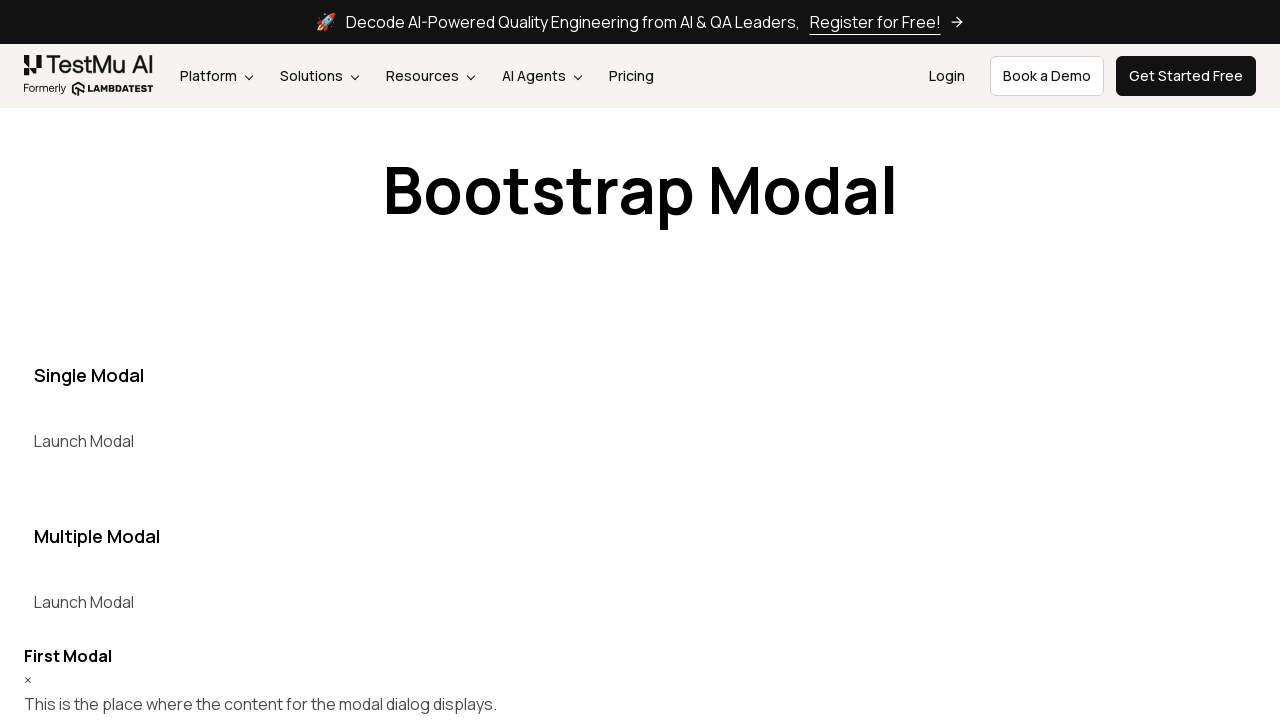